Tests window handling functionality by clicking a link that opens a new window, switching between windows, and verifying content in each window

Starting URL: https://the-internet.herokuapp.com

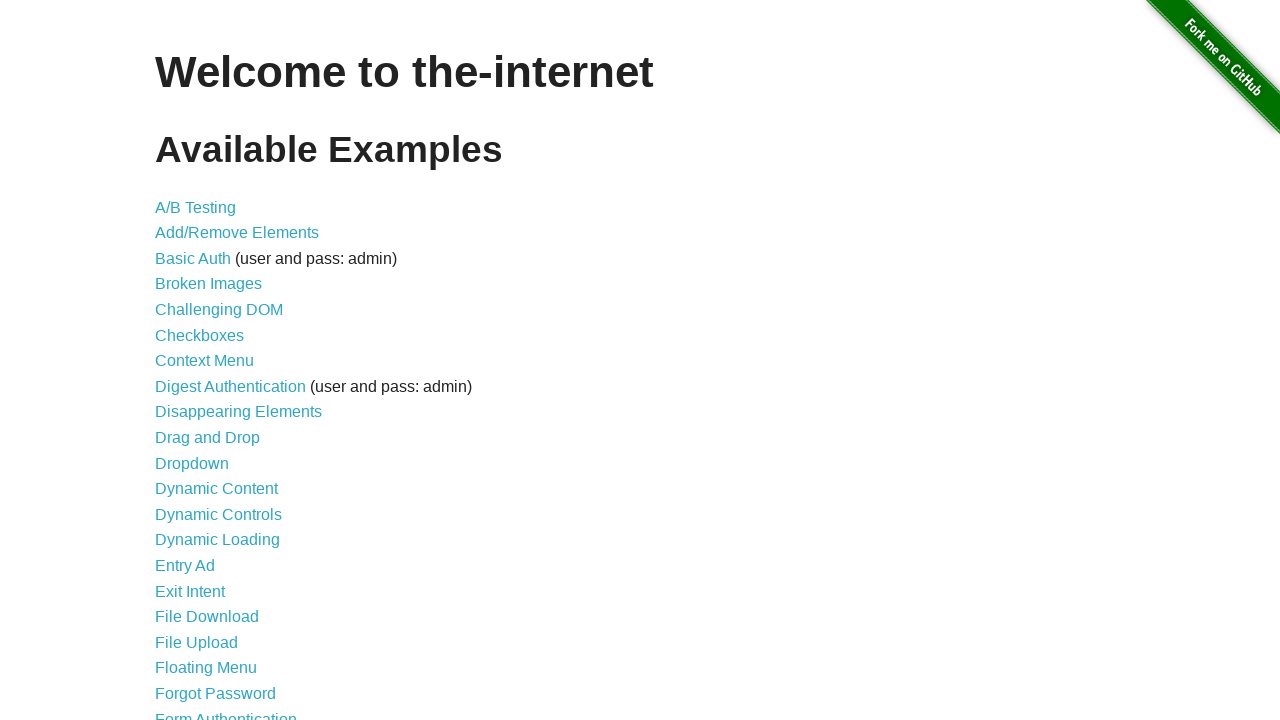

Clicked on 'Multiple Windows' link at (218, 369) on xpath=//a[text()='Multiple Windows']
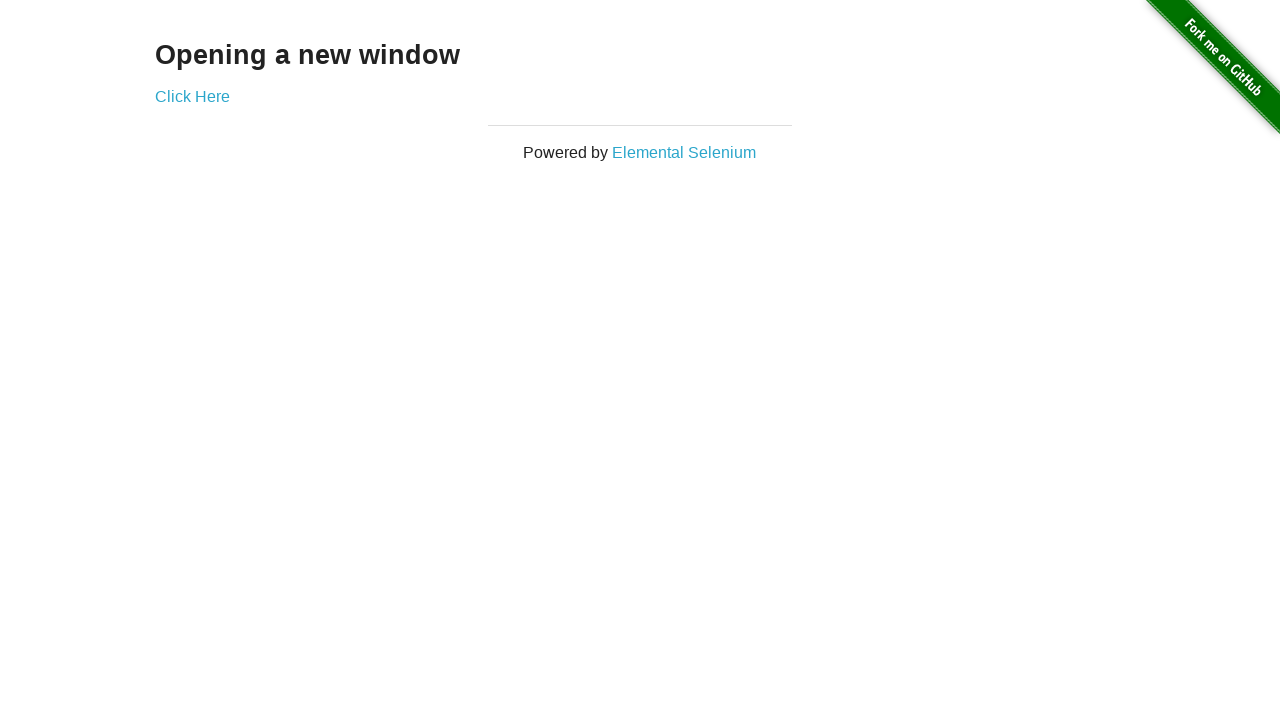

Clicked on 'Click Here' link which triggered new window popup at (192, 96) on xpath=//a[text()='Click Here']
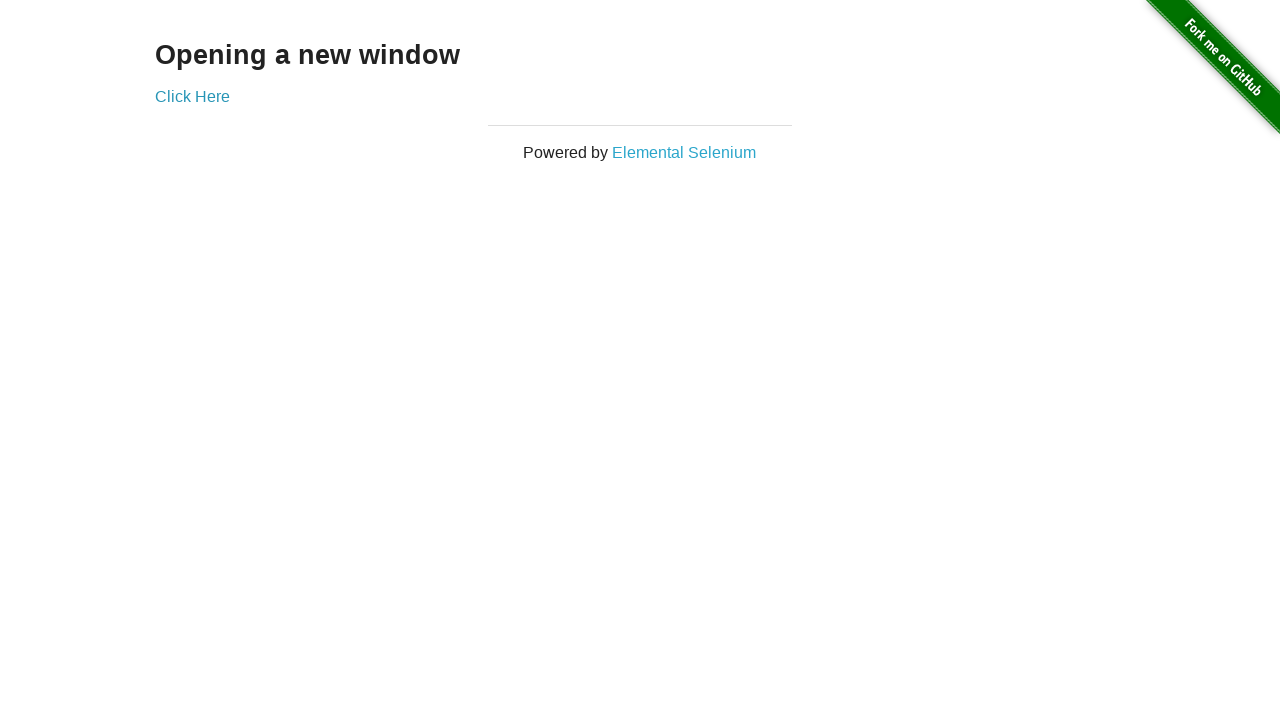

New popup window captured and assigned
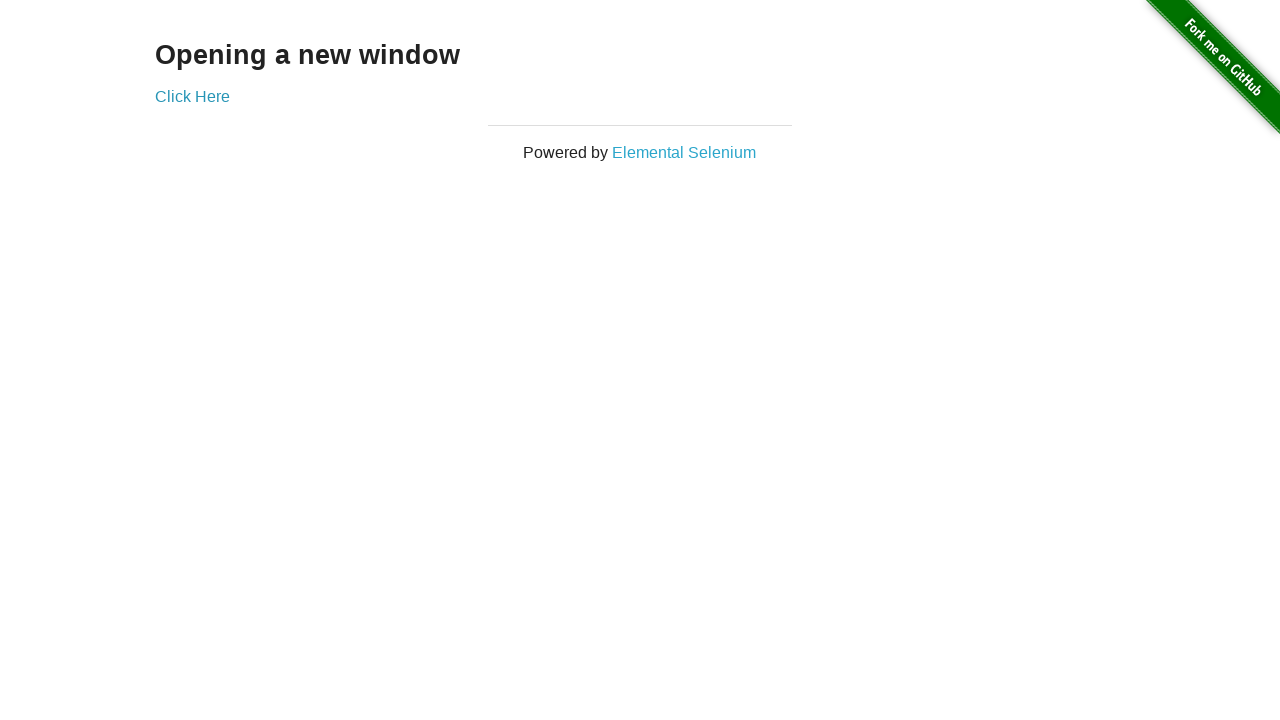

Retrieved text from new window: New Window
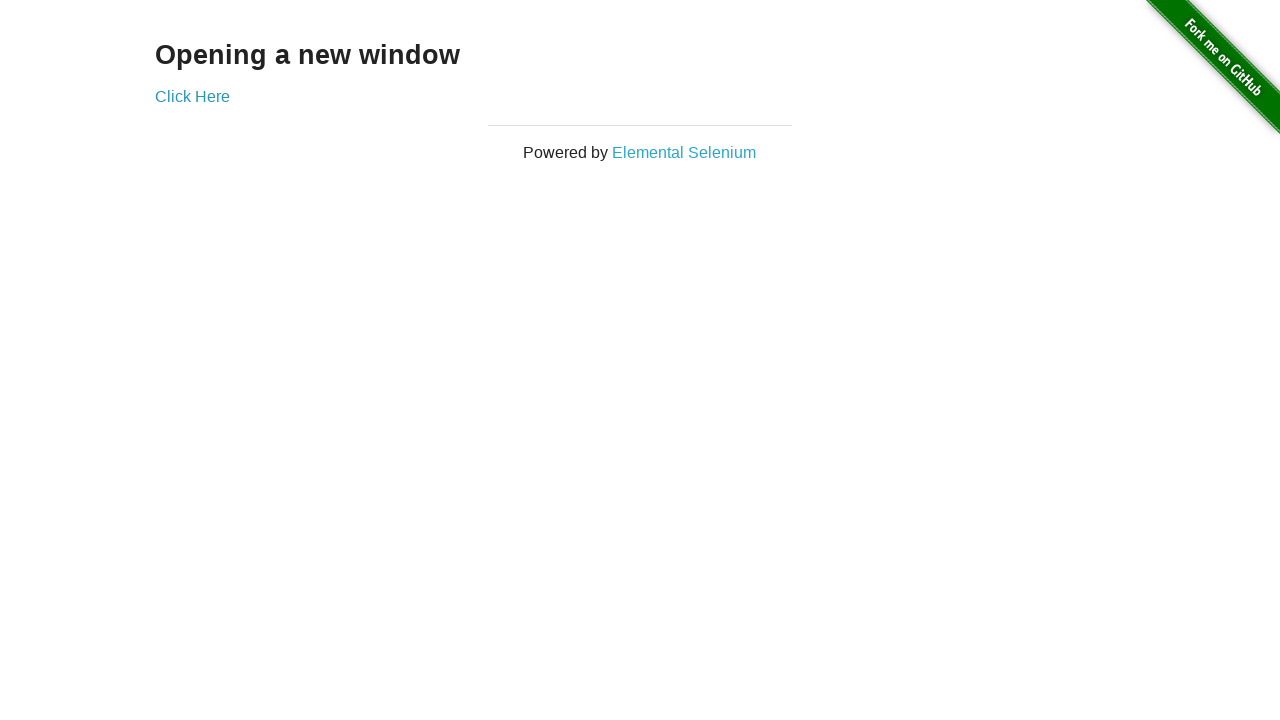

Retrieved text from original window: Opening a new window
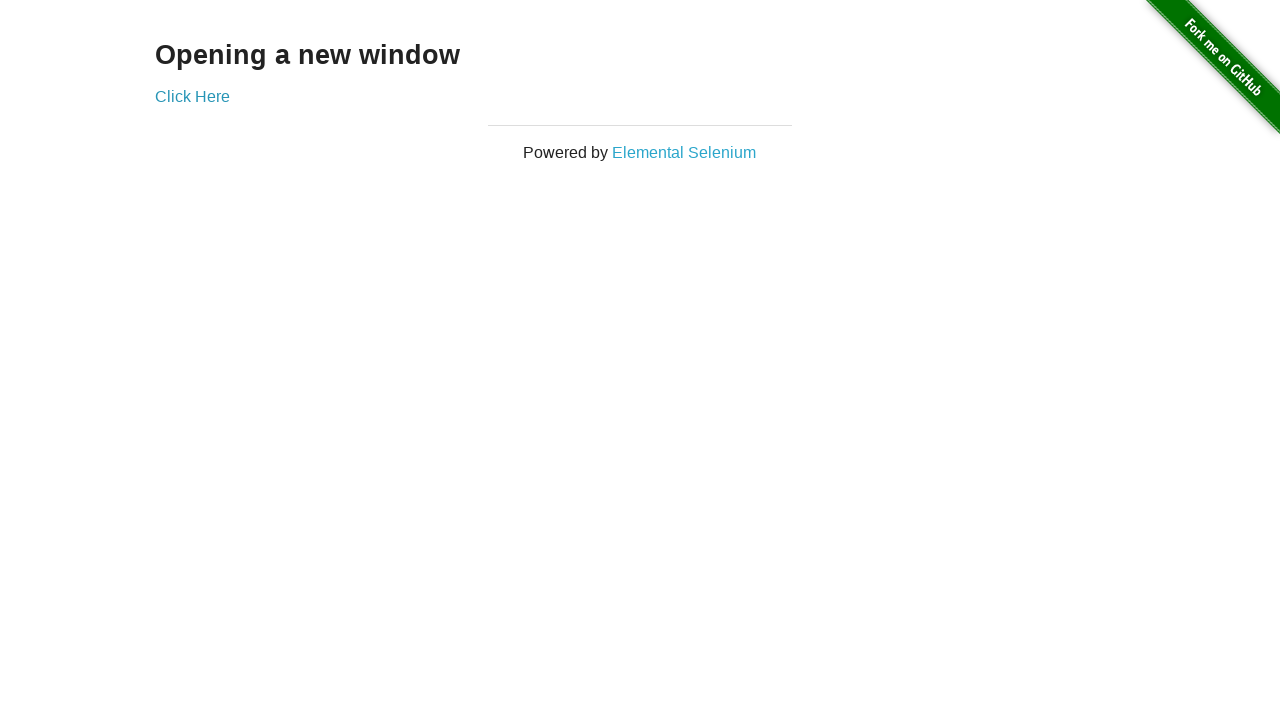

Closed the new popup window
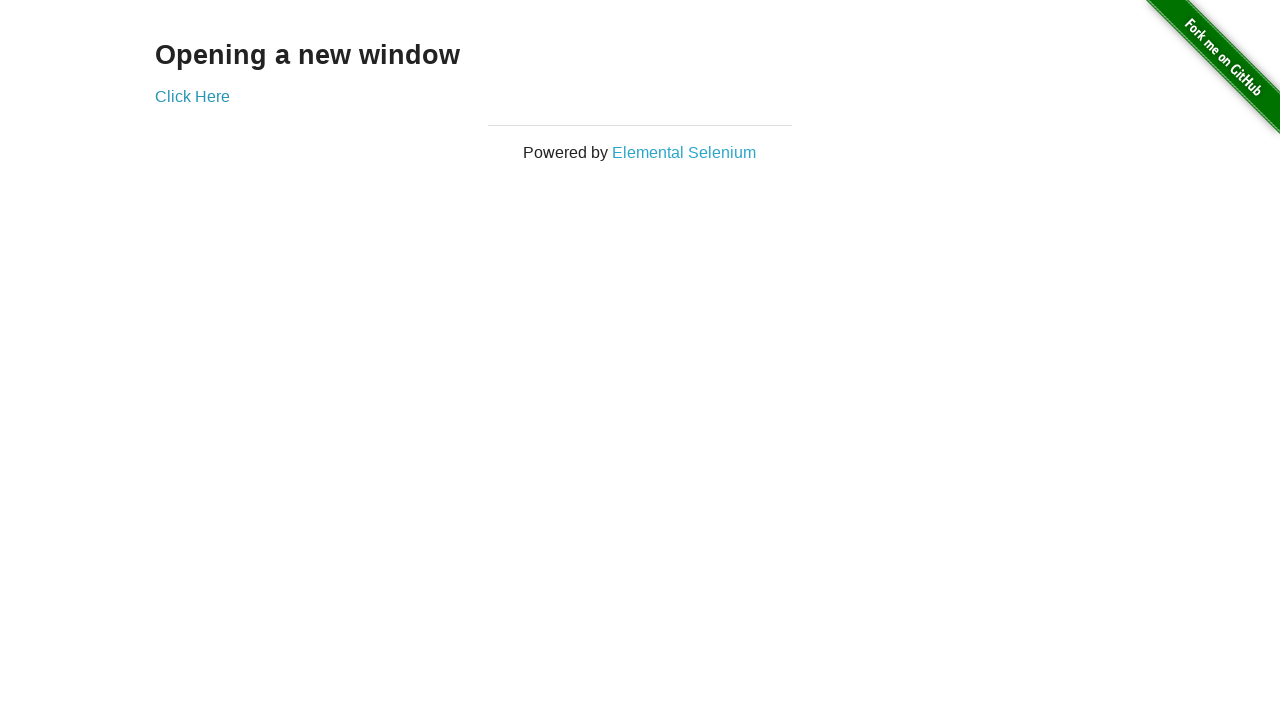

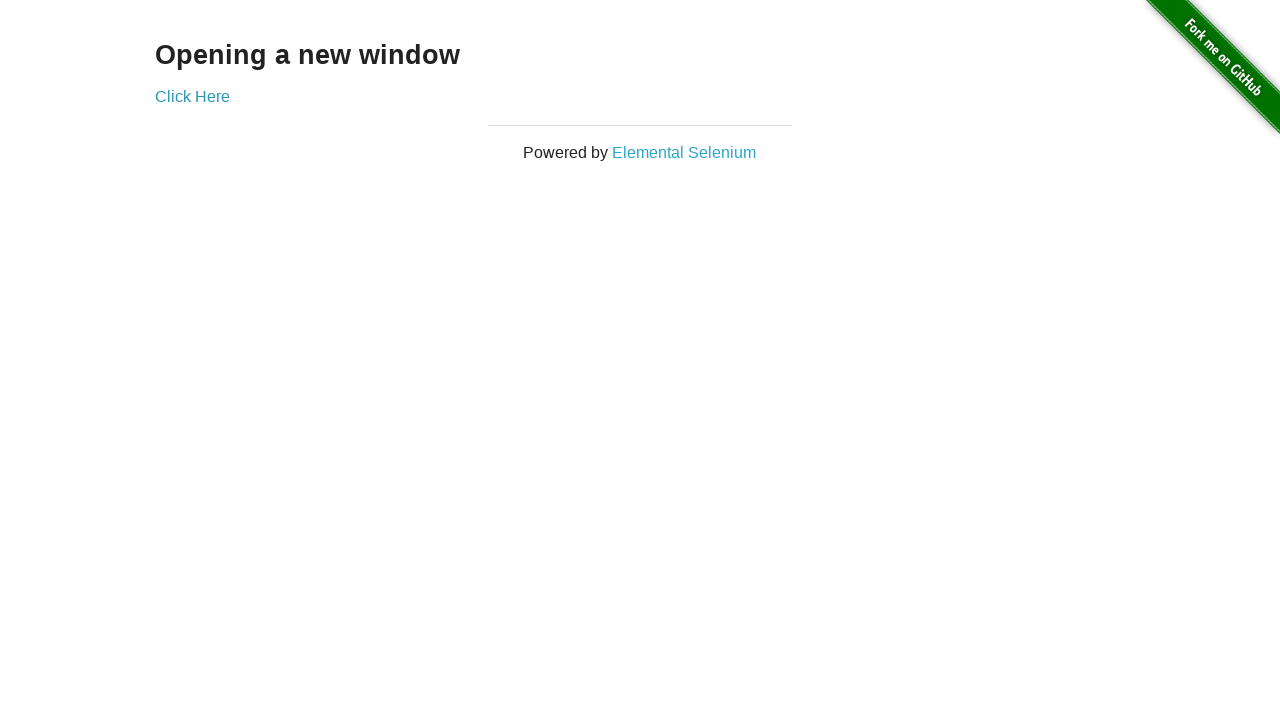